Tests JavaScript prompt dialog by triggering it, entering text, and accepting

Starting URL: http://the-internet.herokuapp.com/javascript_alerts

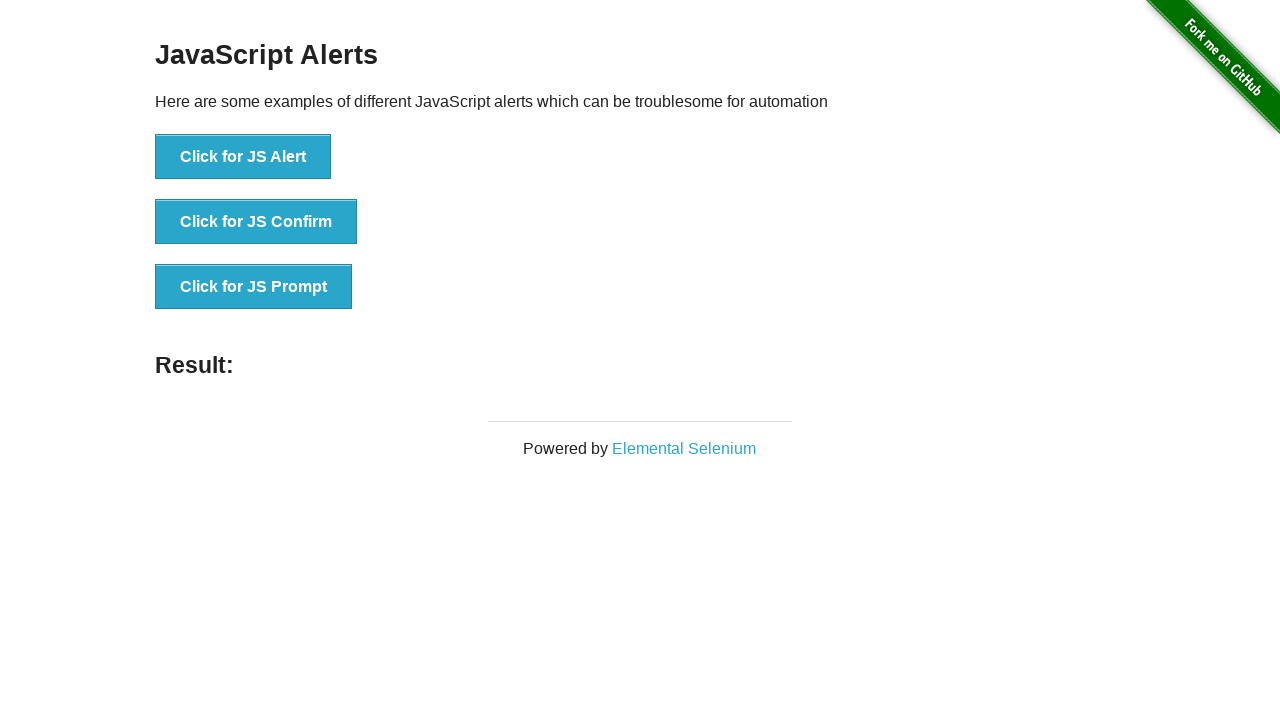

Set up dialog handler to accept prompt with 'Hello' text
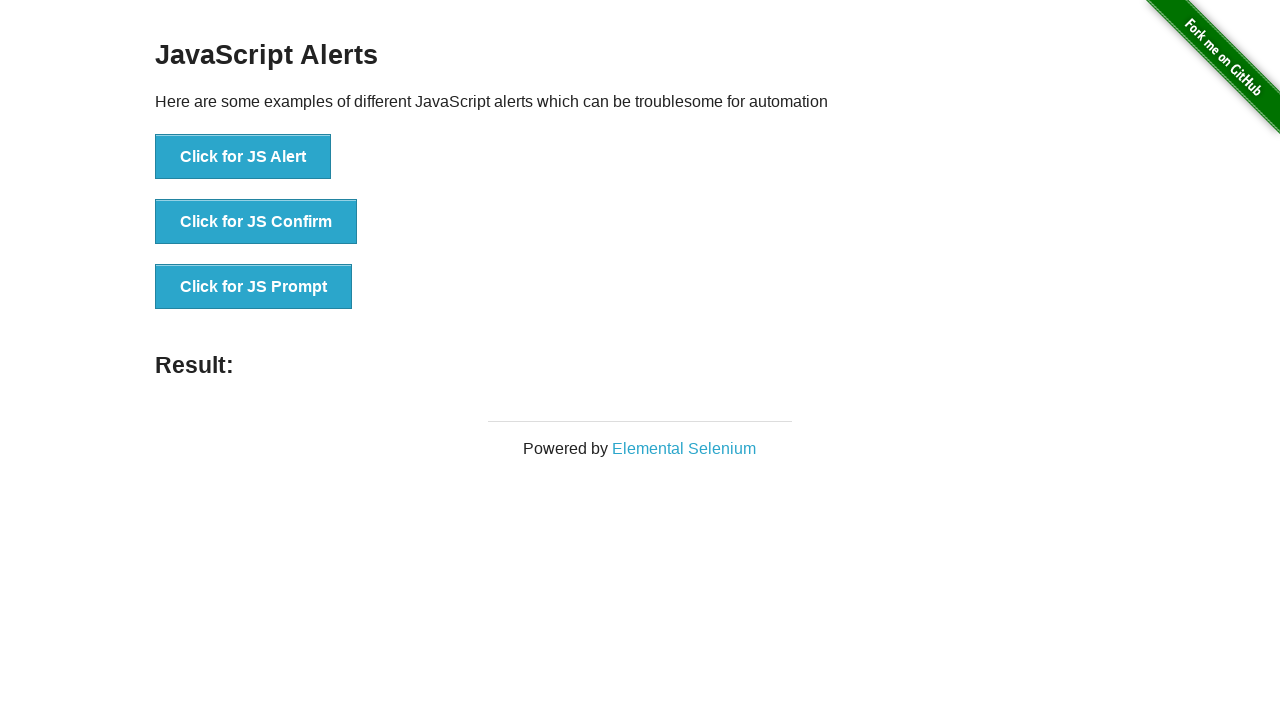

Clicked button to trigger JavaScript prompt dialog at (254, 287) on xpath=//button[@onclick='jsPrompt()']
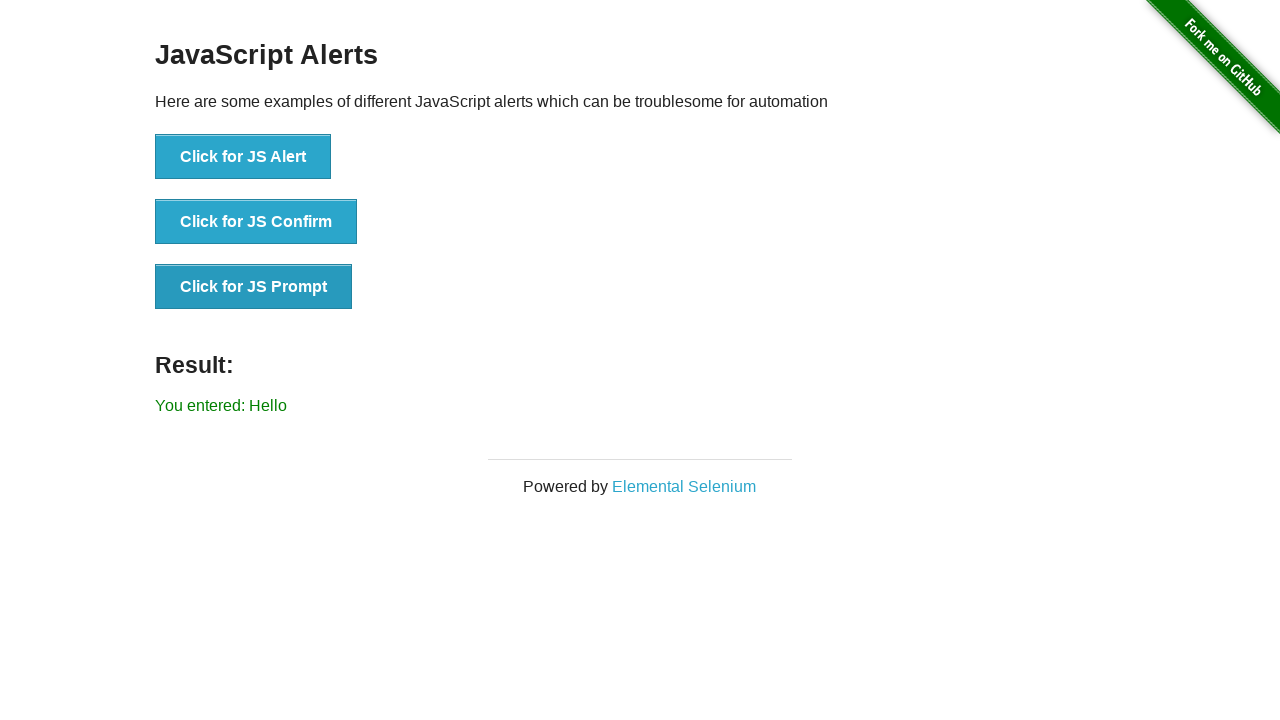

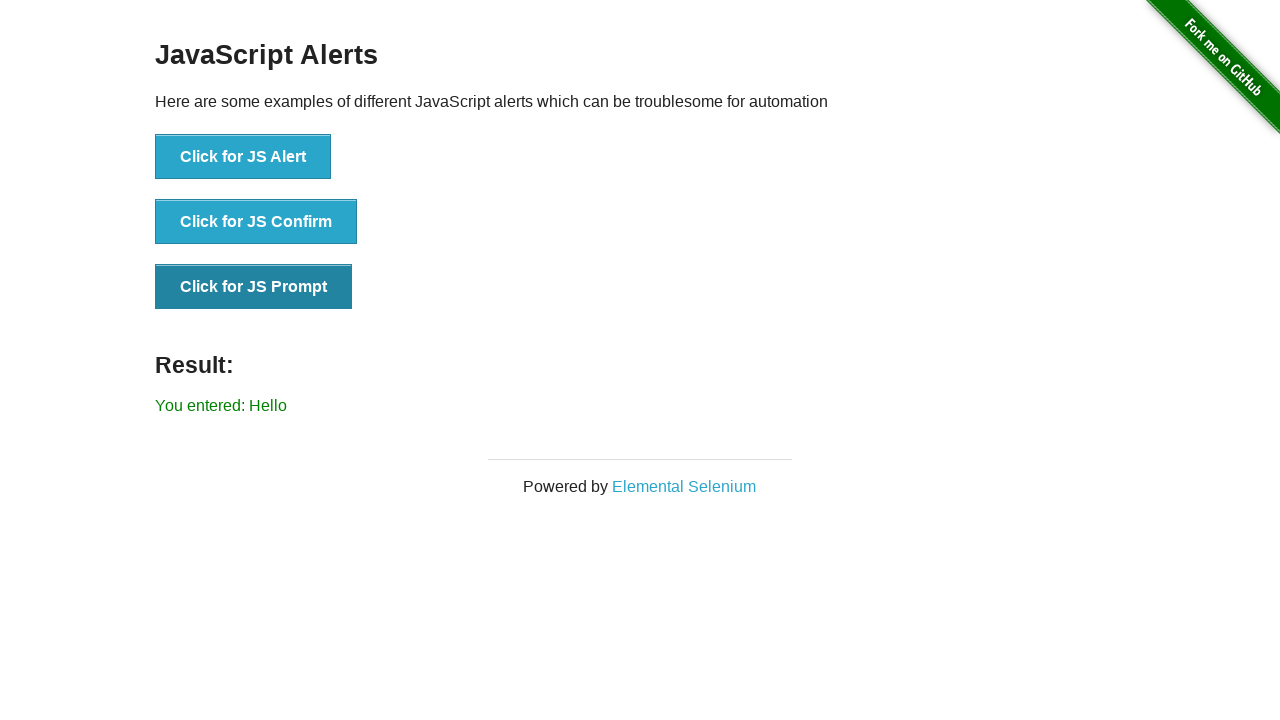